Selects "Option 2" from the dropdown and verifies it is selected

Starting URL: http://the-internet.herokuapp.com/dropdown

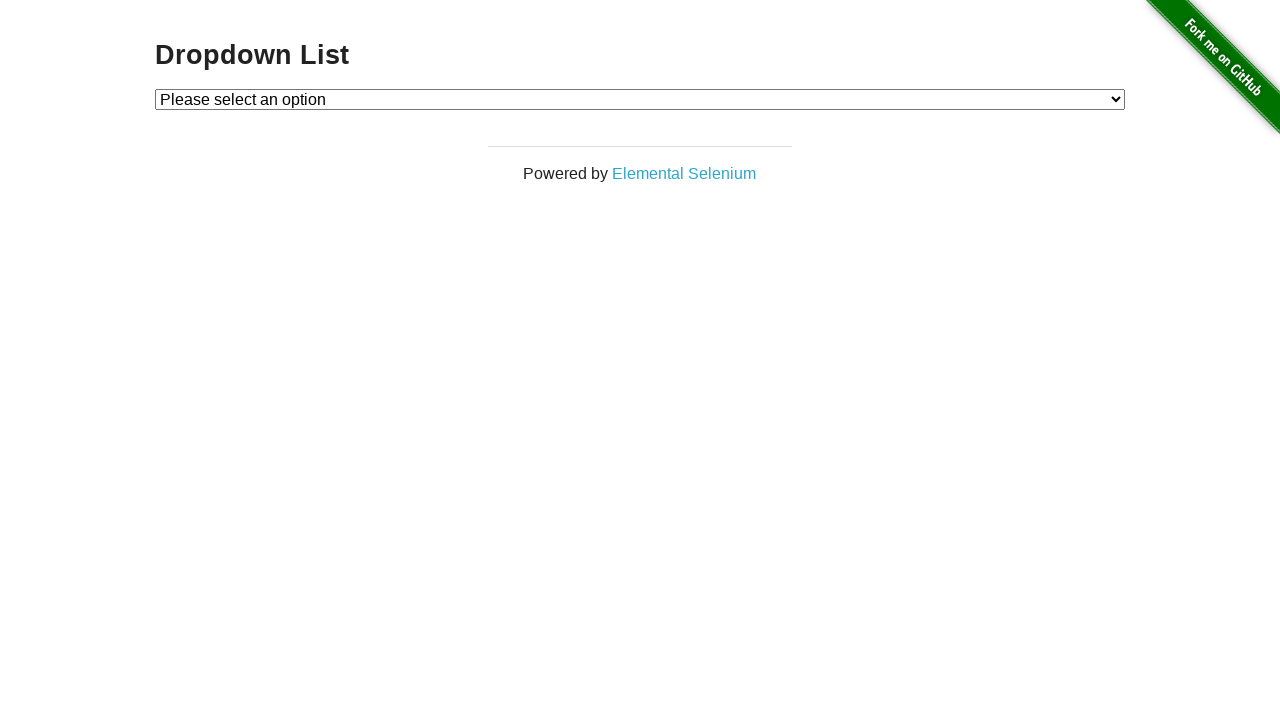

Selected 'Option 2' from the dropdown on select#dropdown
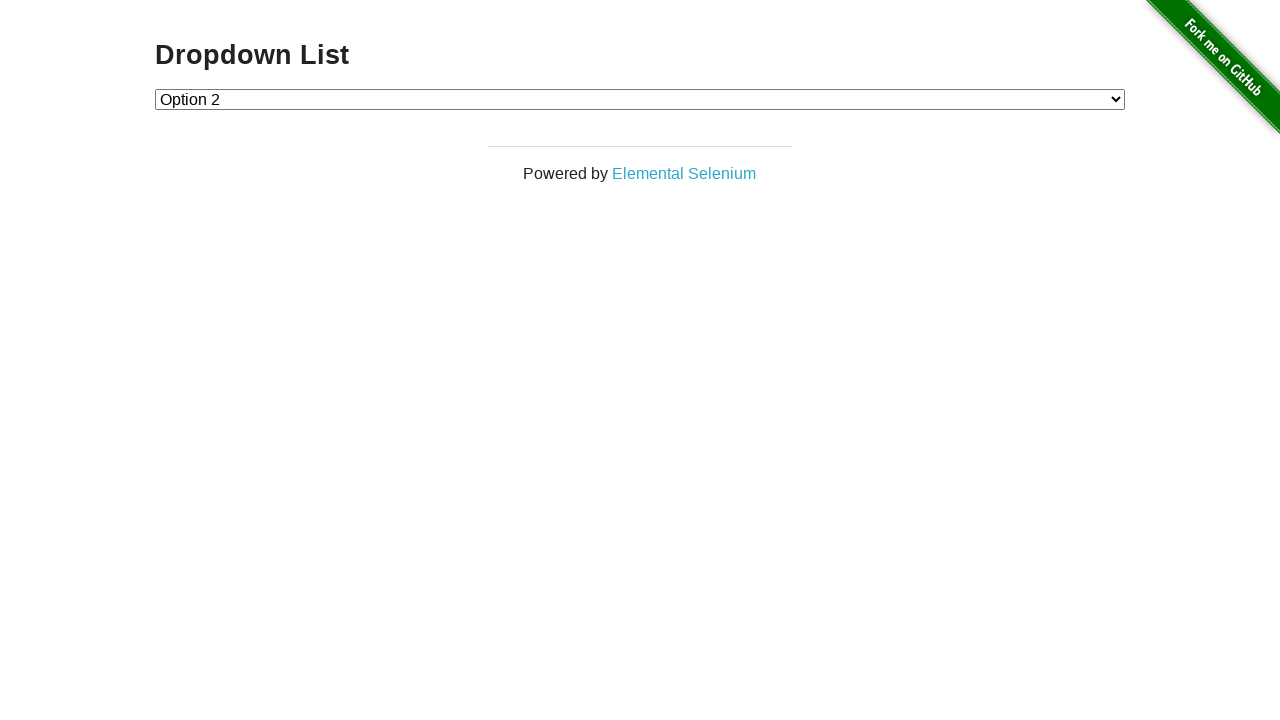

Located the dropdown element
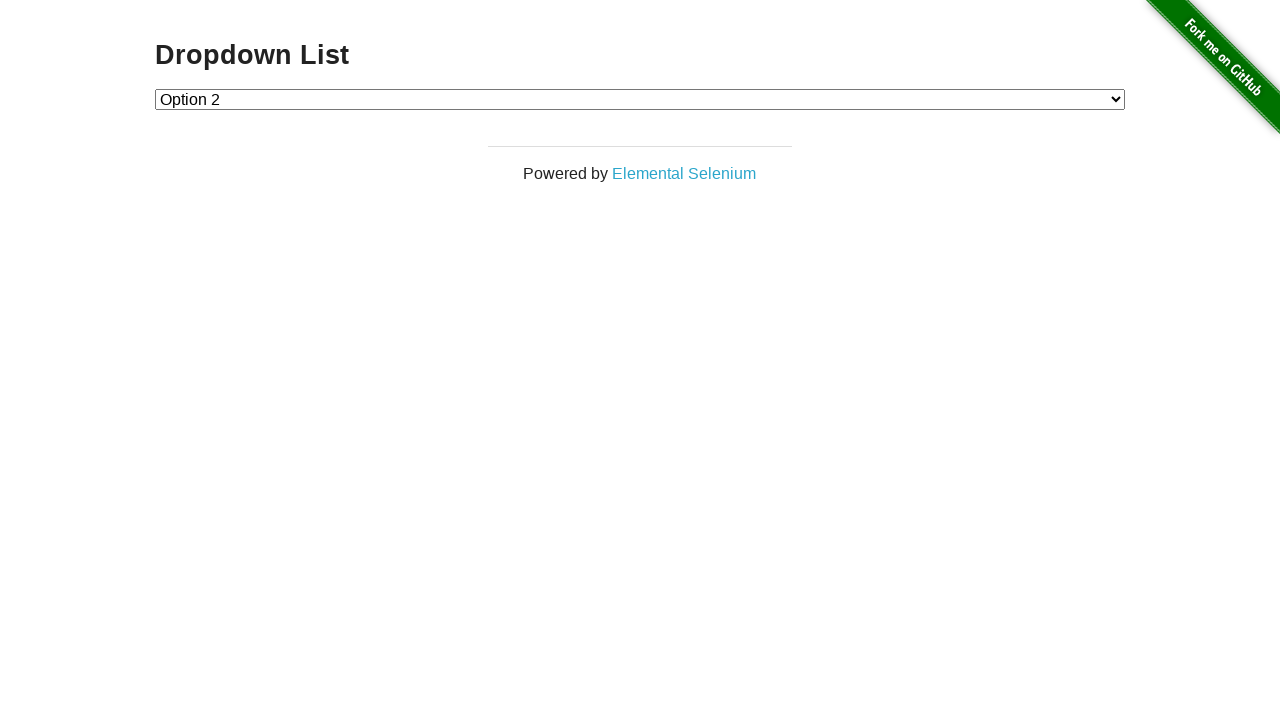

Located the selected option element
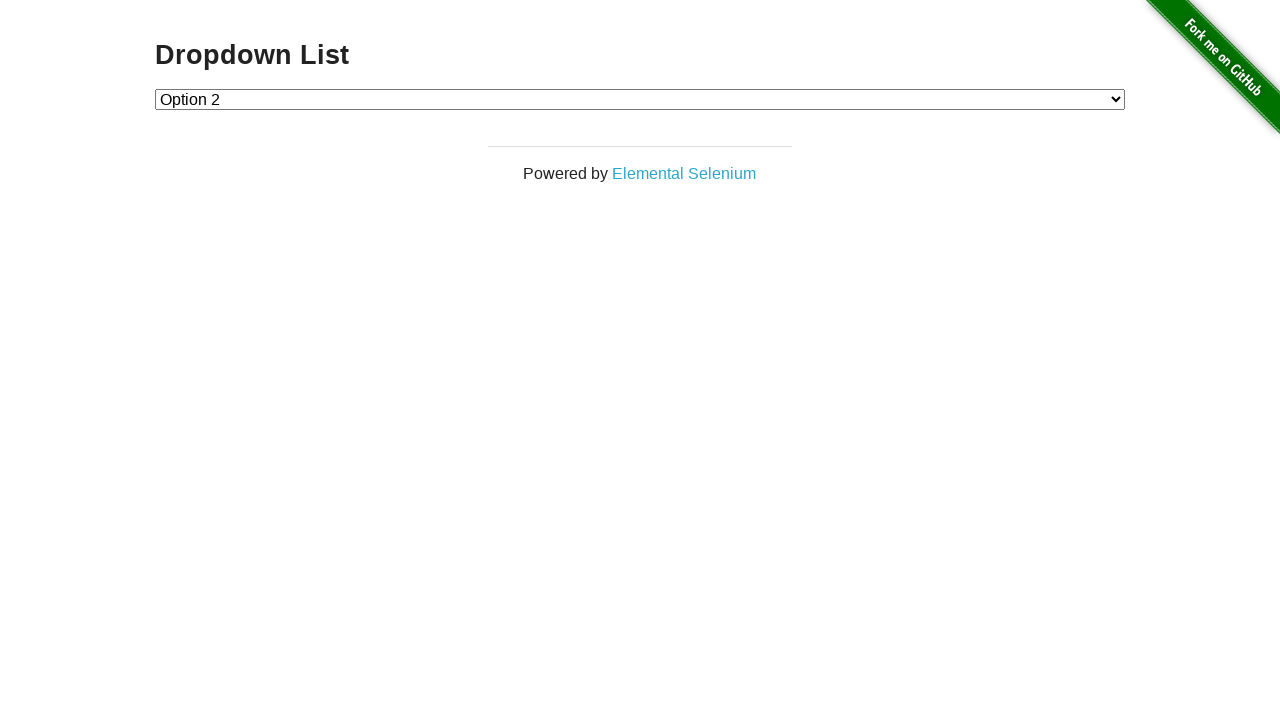

Verified that 'Option 2' is selected in the dropdown
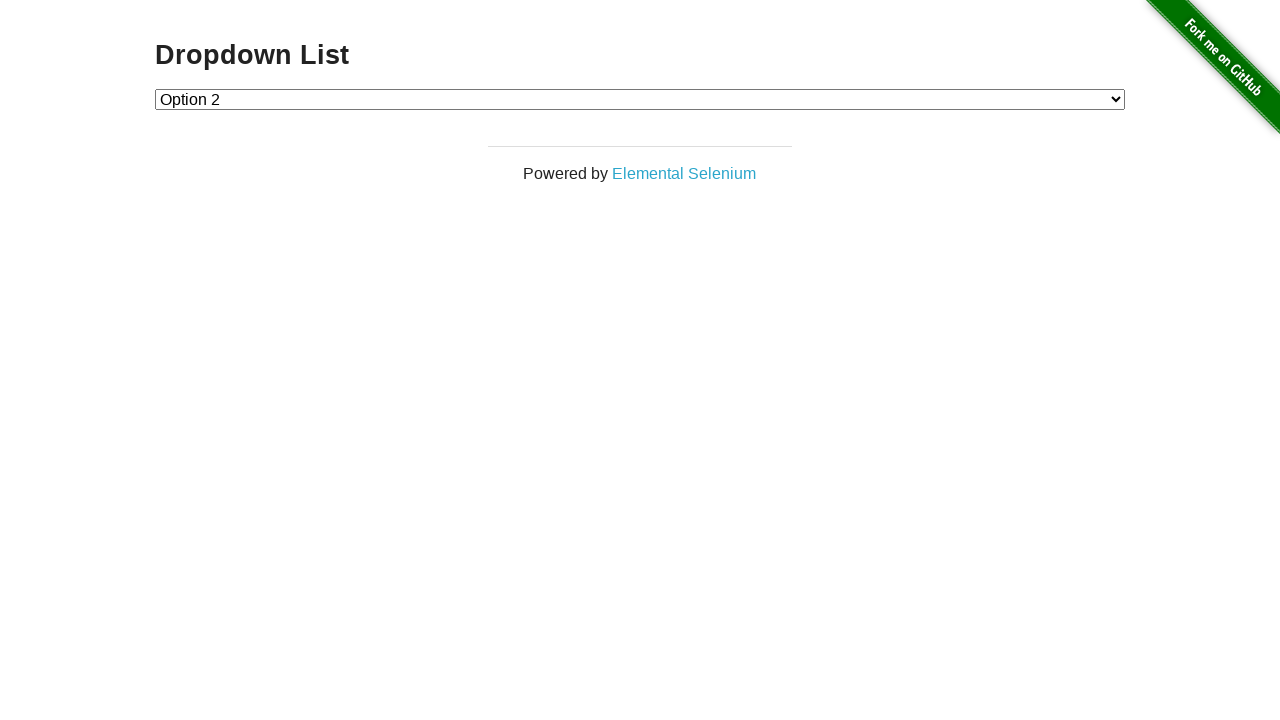

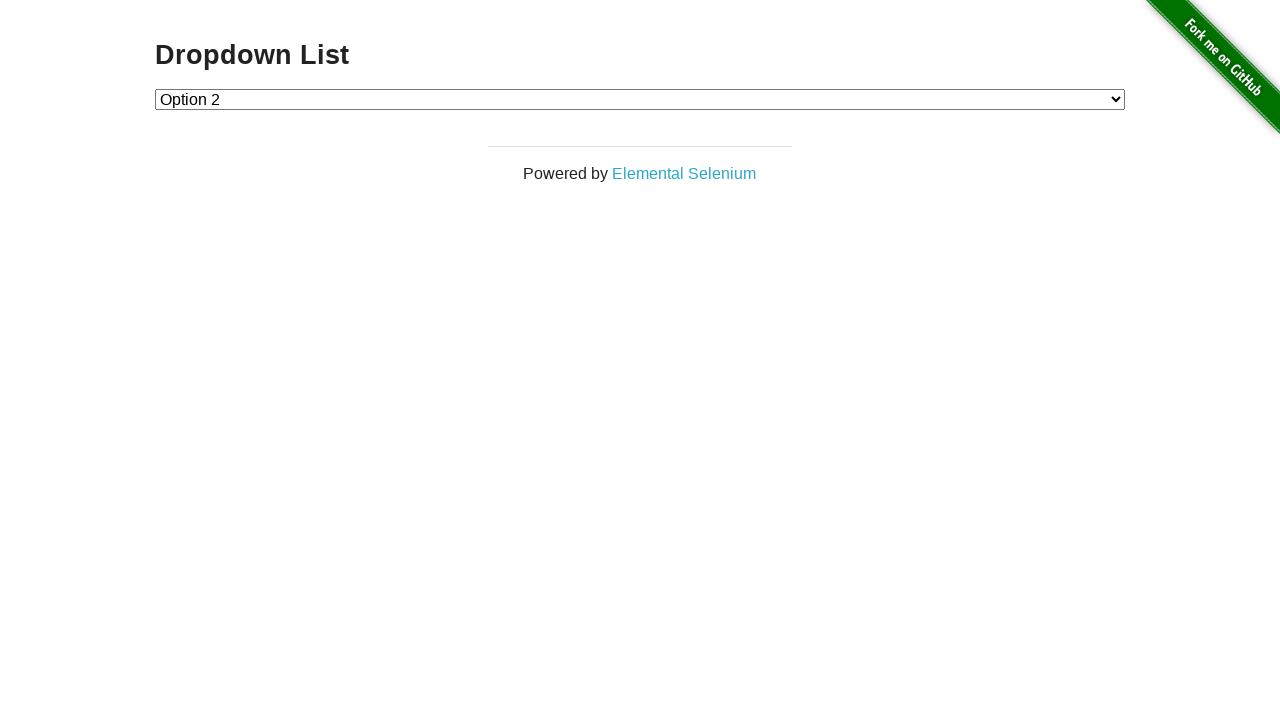